Tests finding a link by its dynamically calculated text value, clicking it, then filling out a form with personal information (first name, last name, city, country) and submitting it.

Starting URL: http://suninjuly.github.io/find_link_text

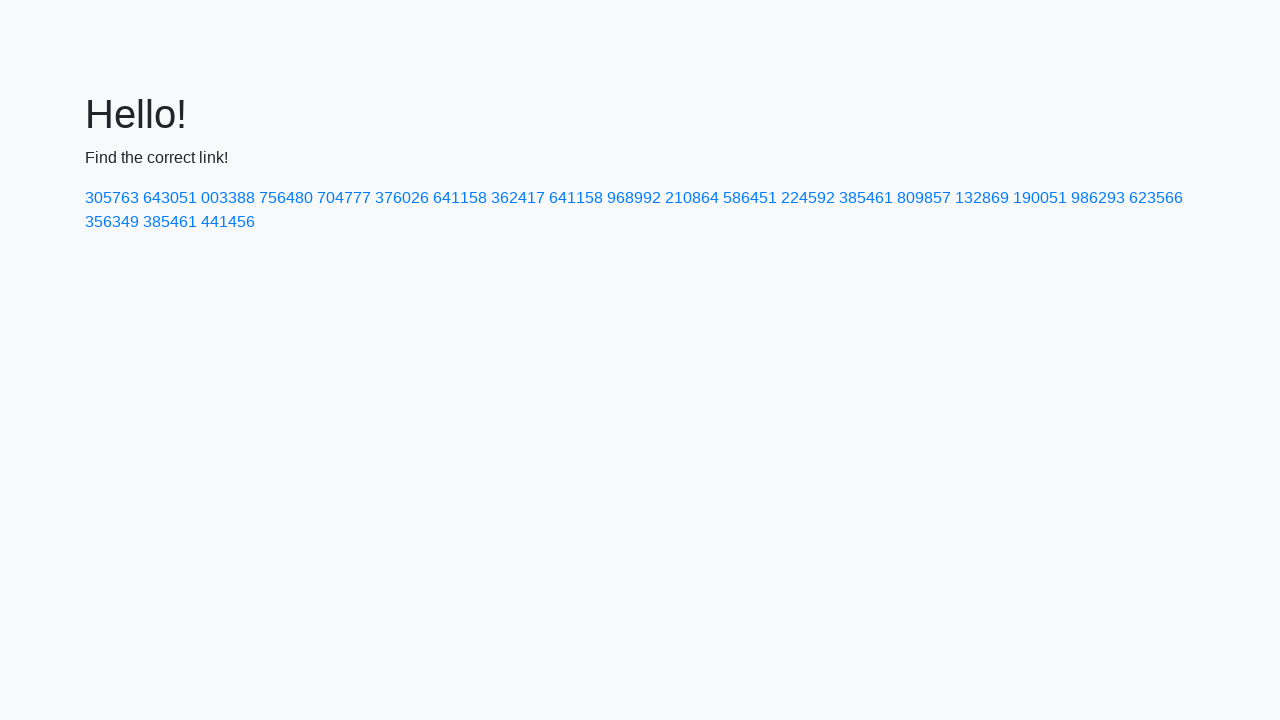

Clicked link with dynamically calculated text '224592' at (808, 198) on a:text-is('224592')
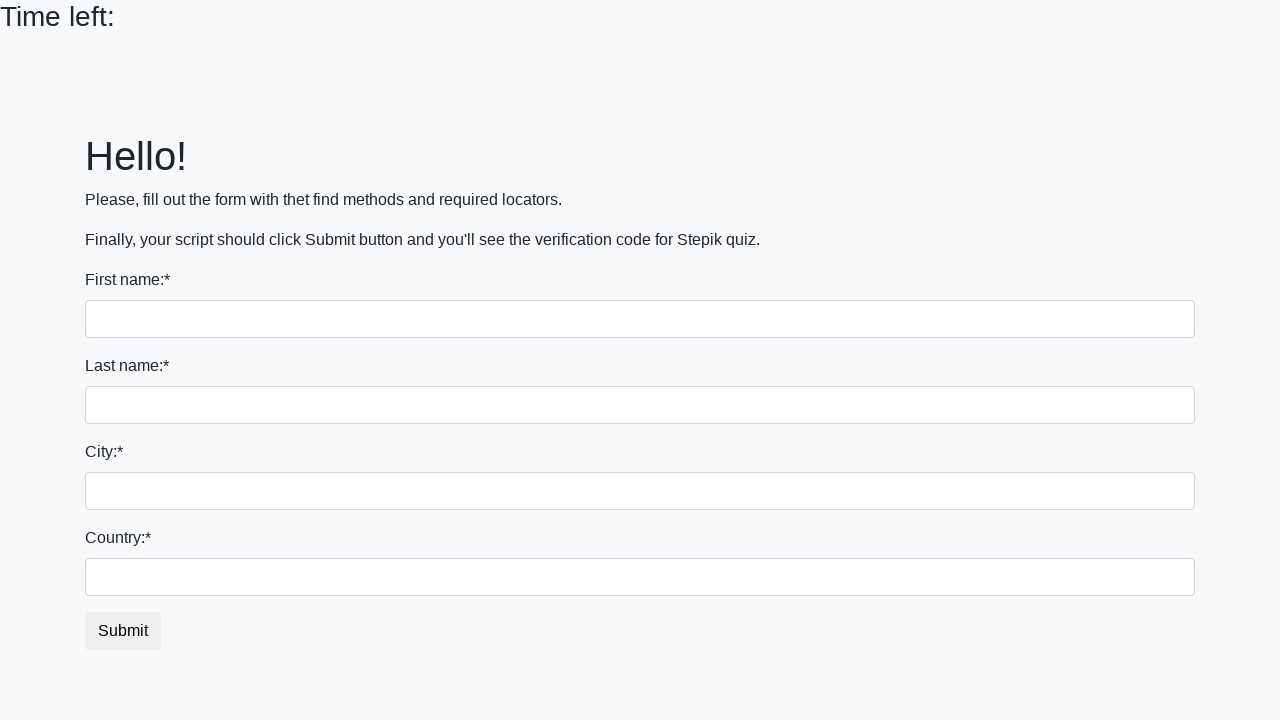

Filled first name field with 'Ivan' on input
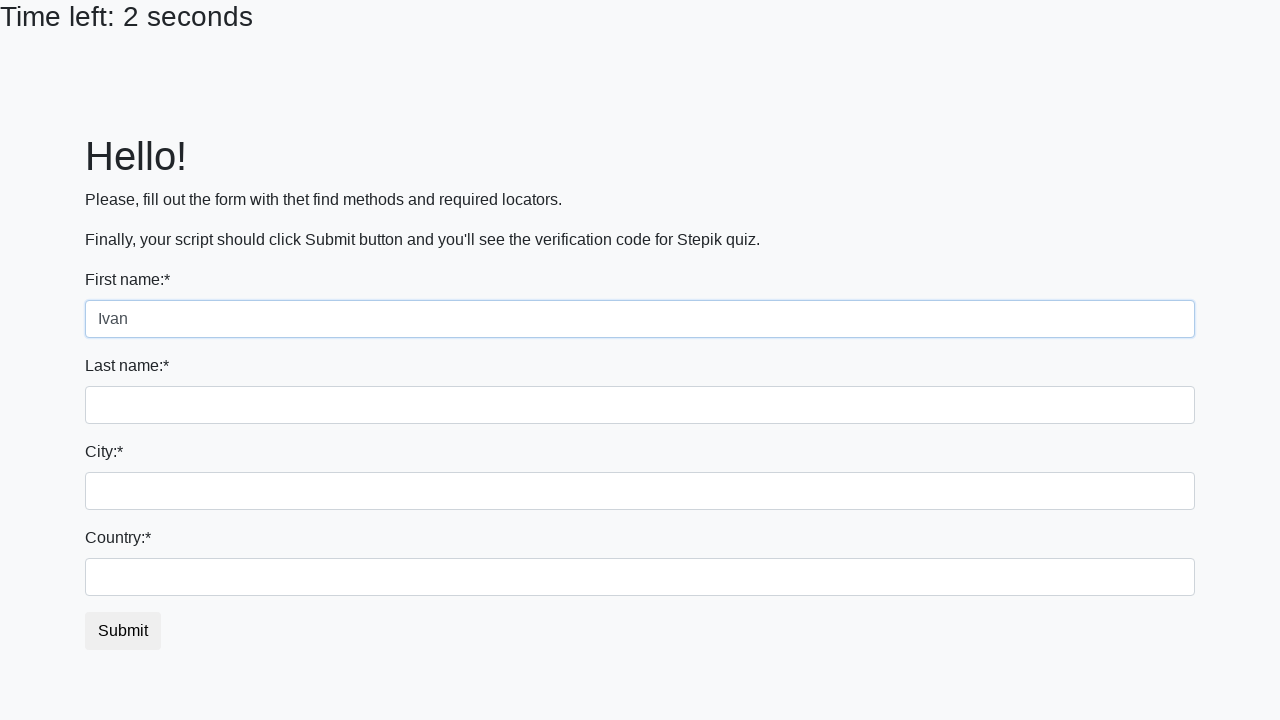

Filled last name field with 'Petrov' on input[name='last_name']
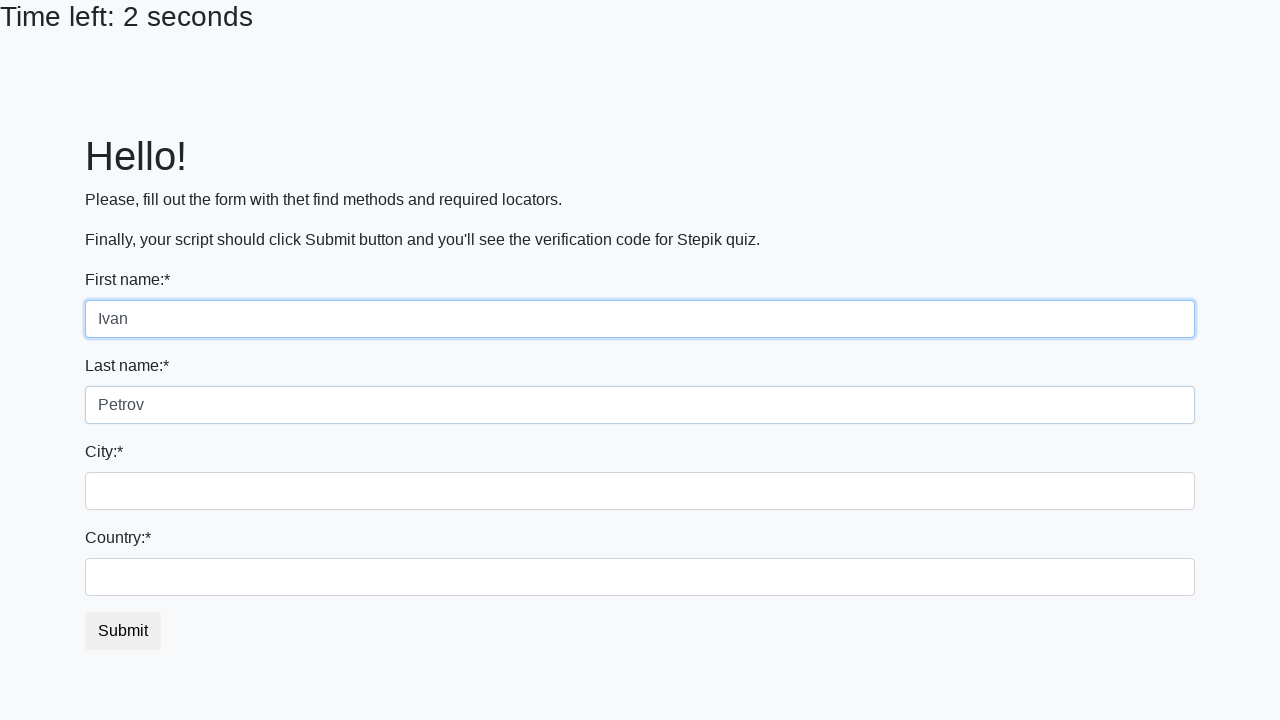

Filled city field with 'Smolensk' on .city
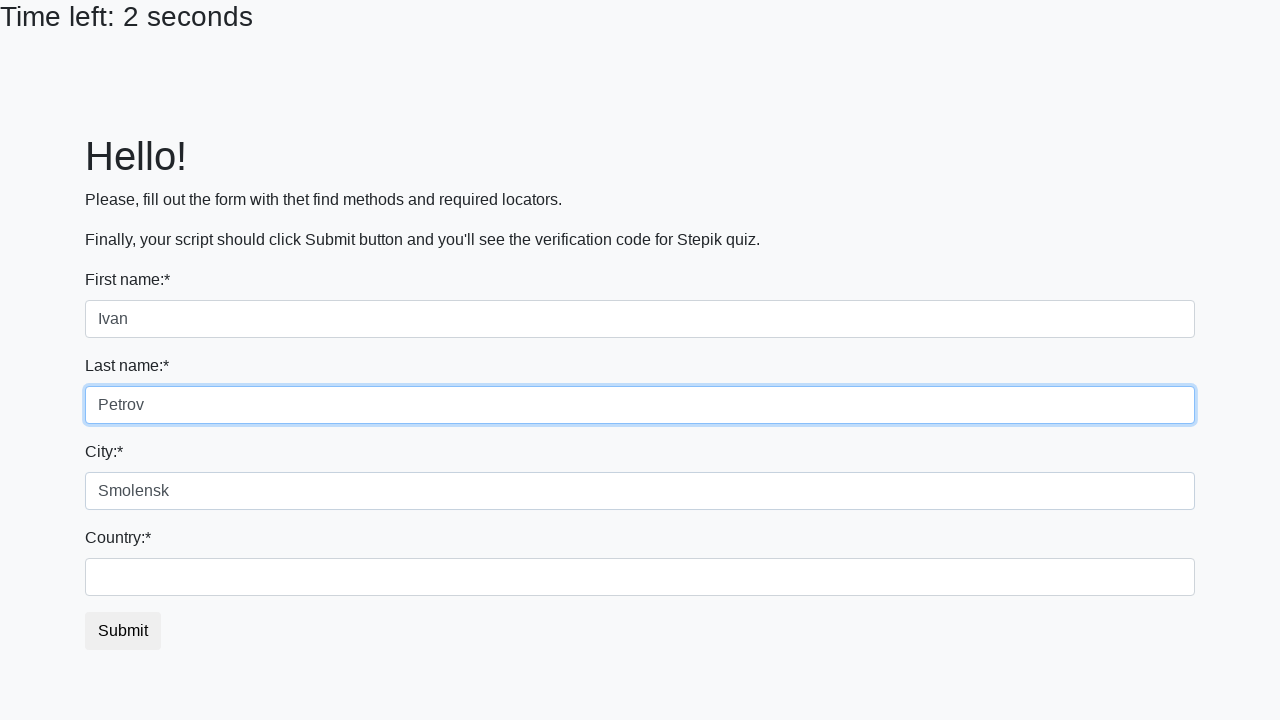

Filled country field with 'Russia' on #country
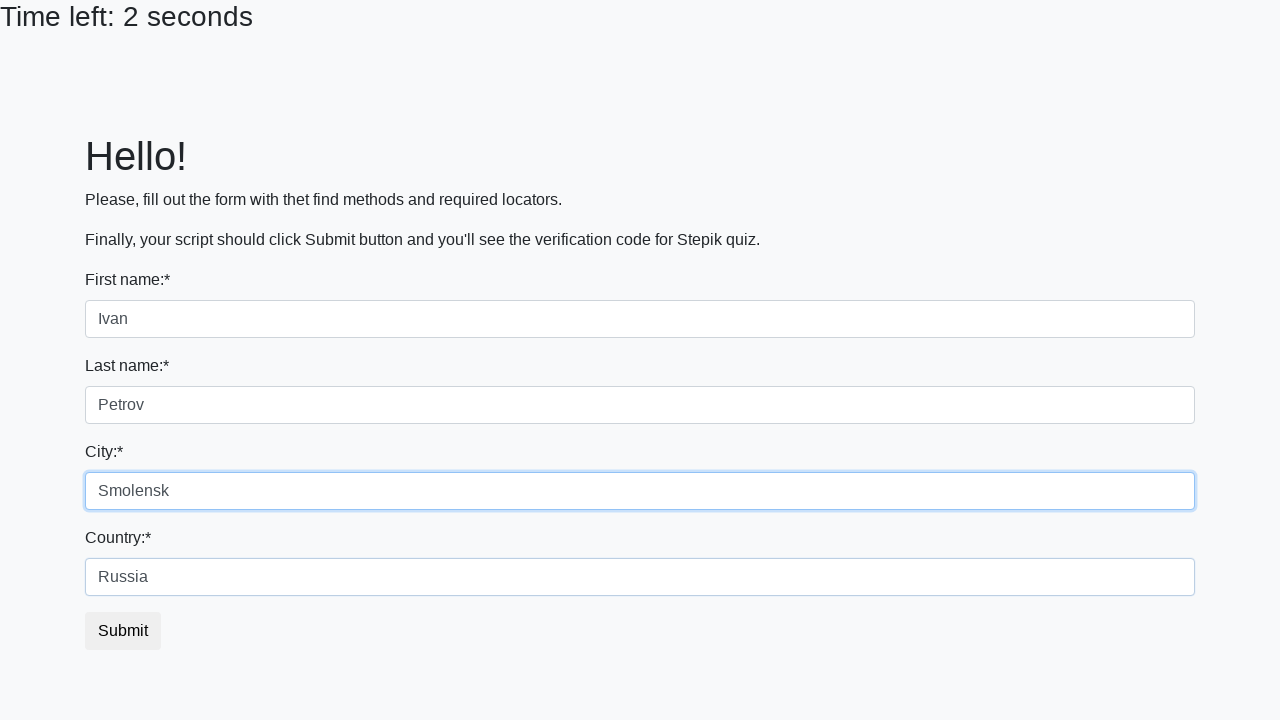

Clicked submit button to complete form submission at (123, 631) on button.btn
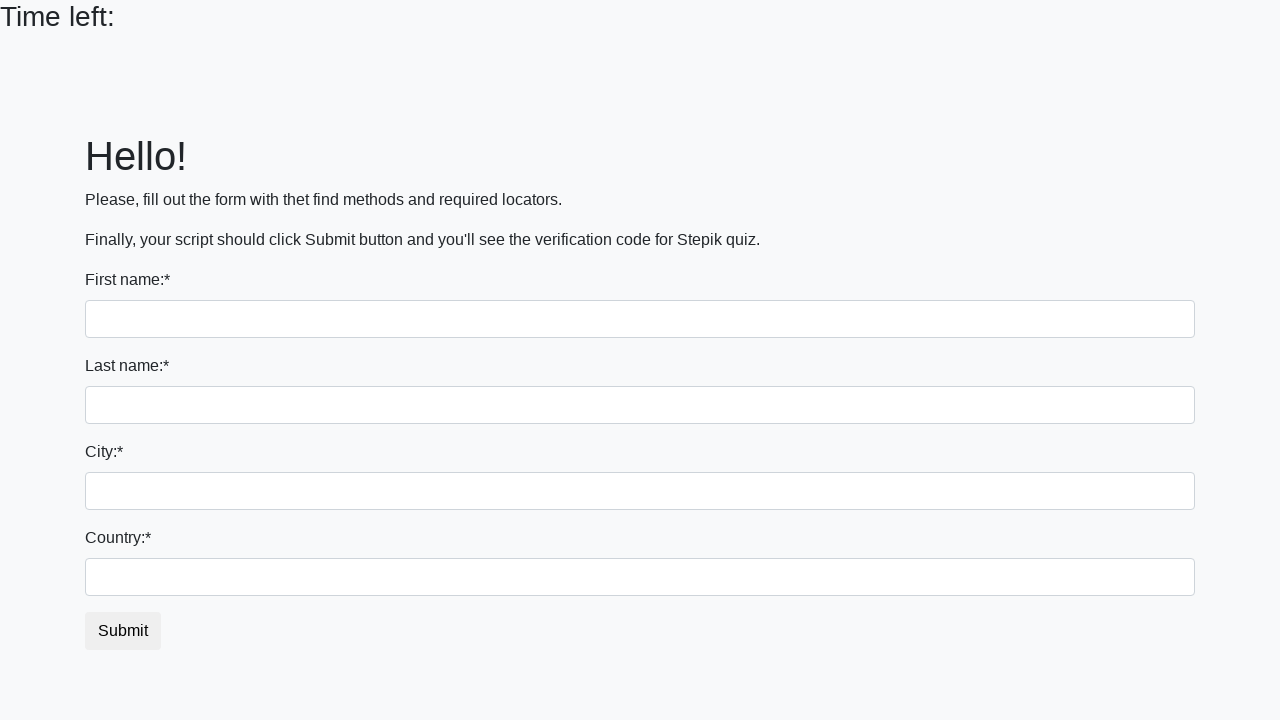

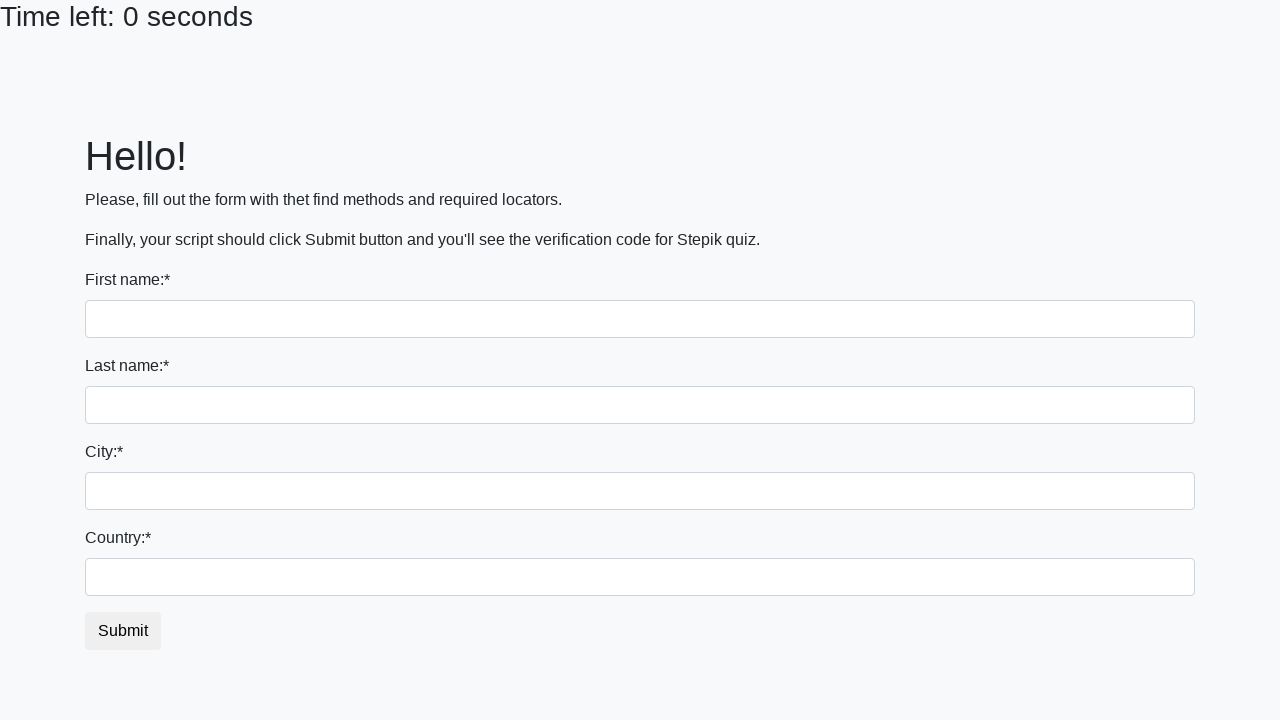